Tests browser window handling by clicking a link that opens a new window, then iterates through all windows and switches between them to verify the window titles and URLs.

Starting URL: https://opensource-demo.orangehrmlive.com/web/index.php/auth/login

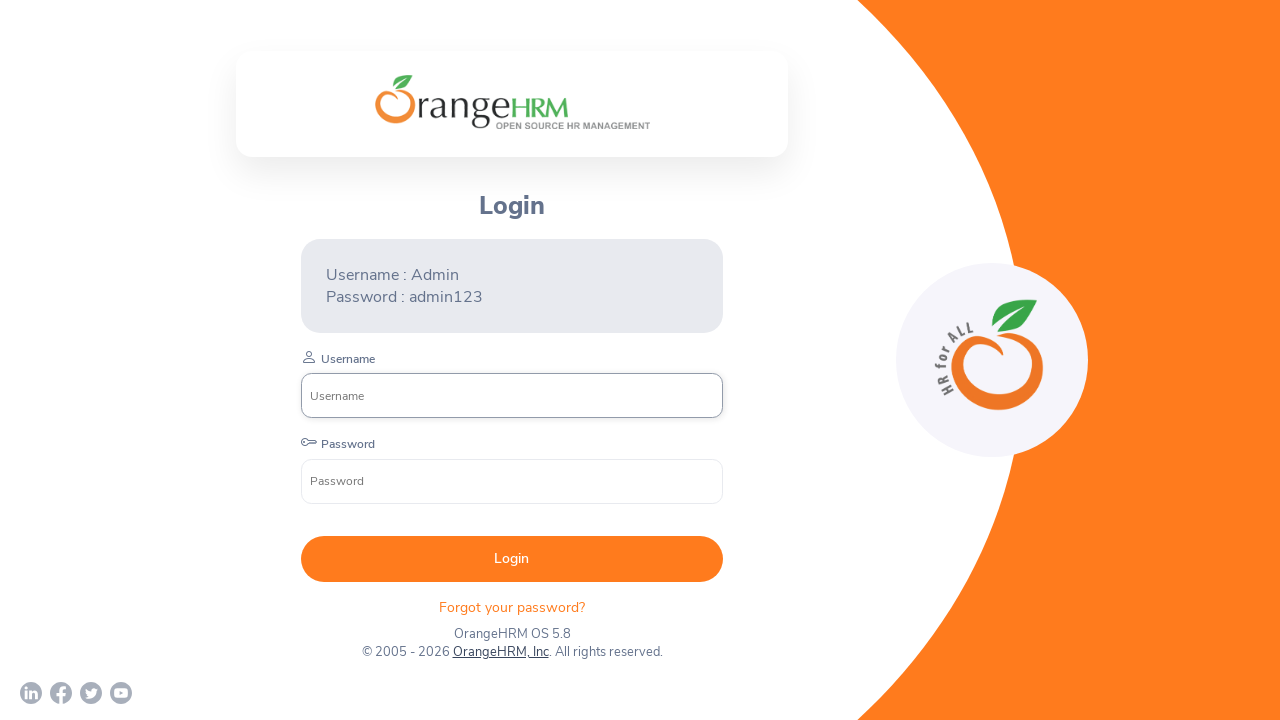

Set viewport size to 1920x1080
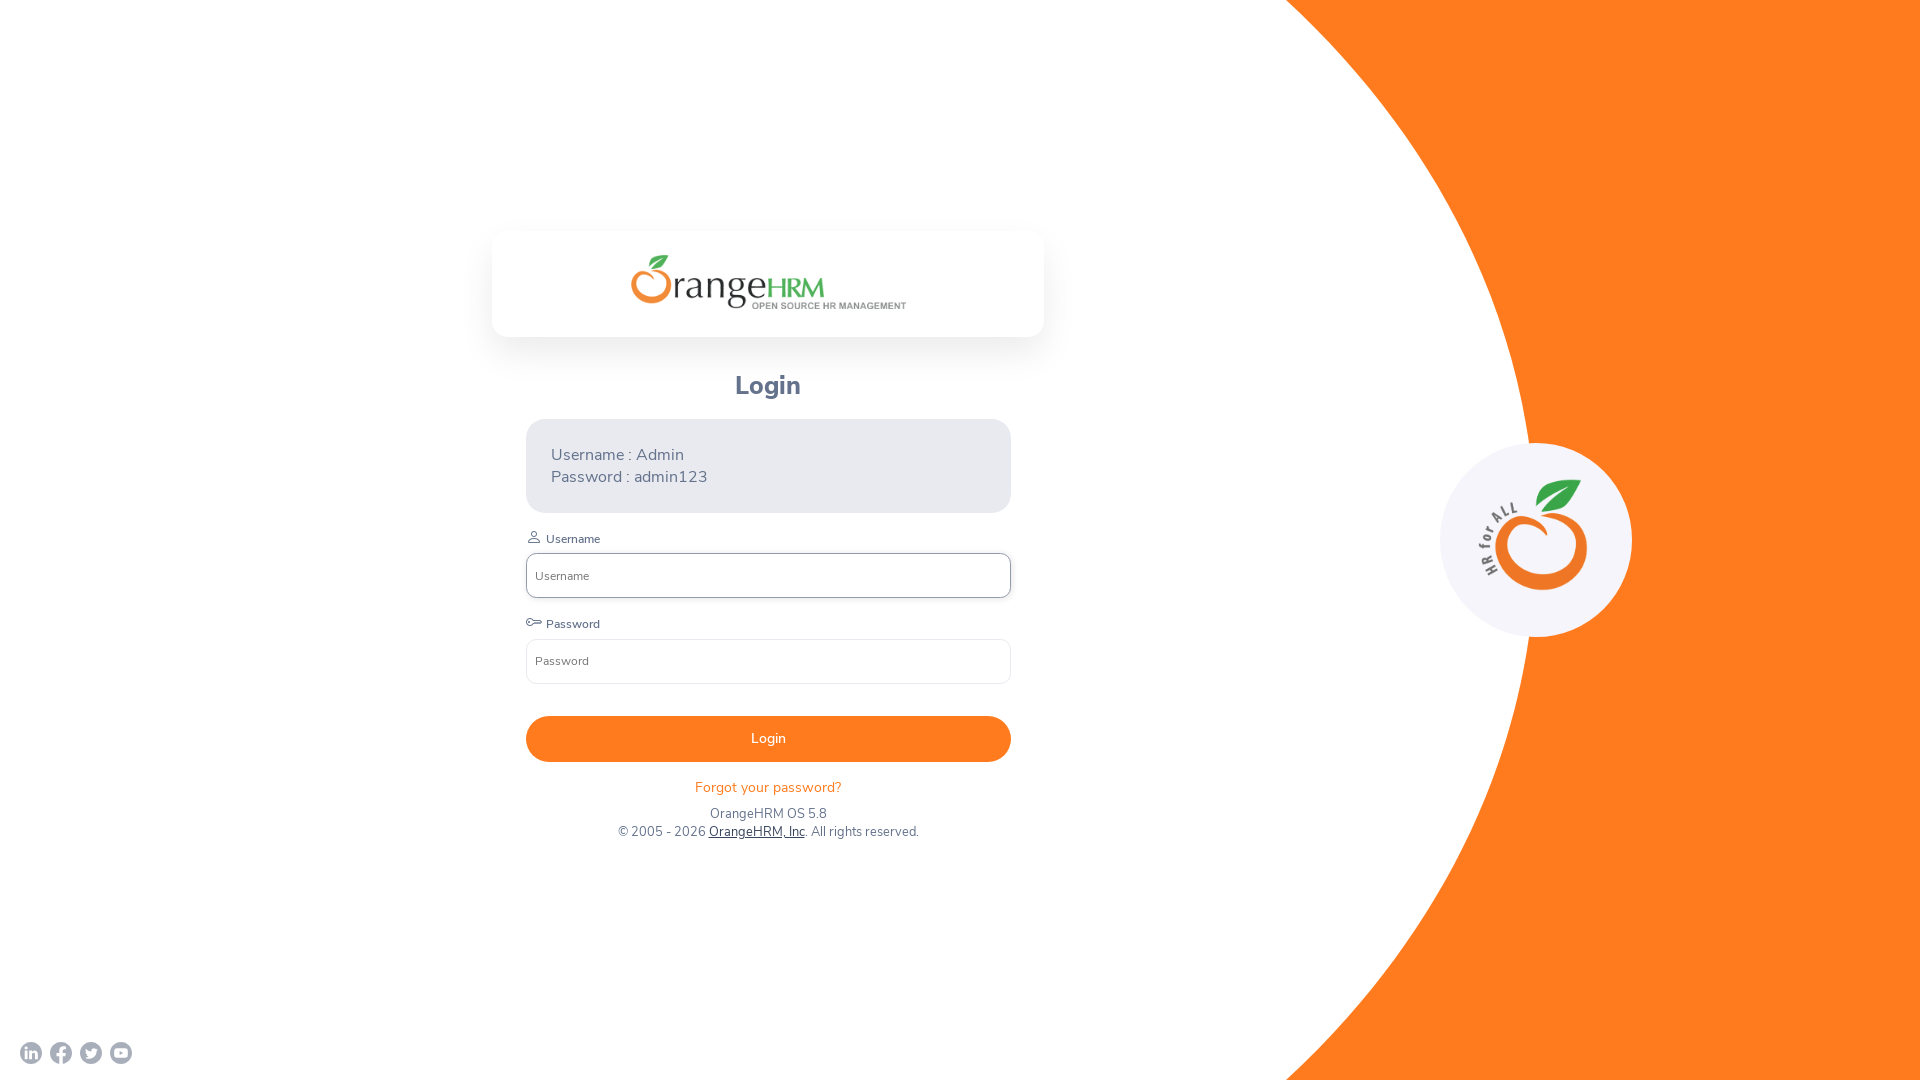

Clicked 'OrangeHRM, Inc' link to open new window at (756, 832) on xpath=//a[contains(text(),'OrangeHRM, Inc')]
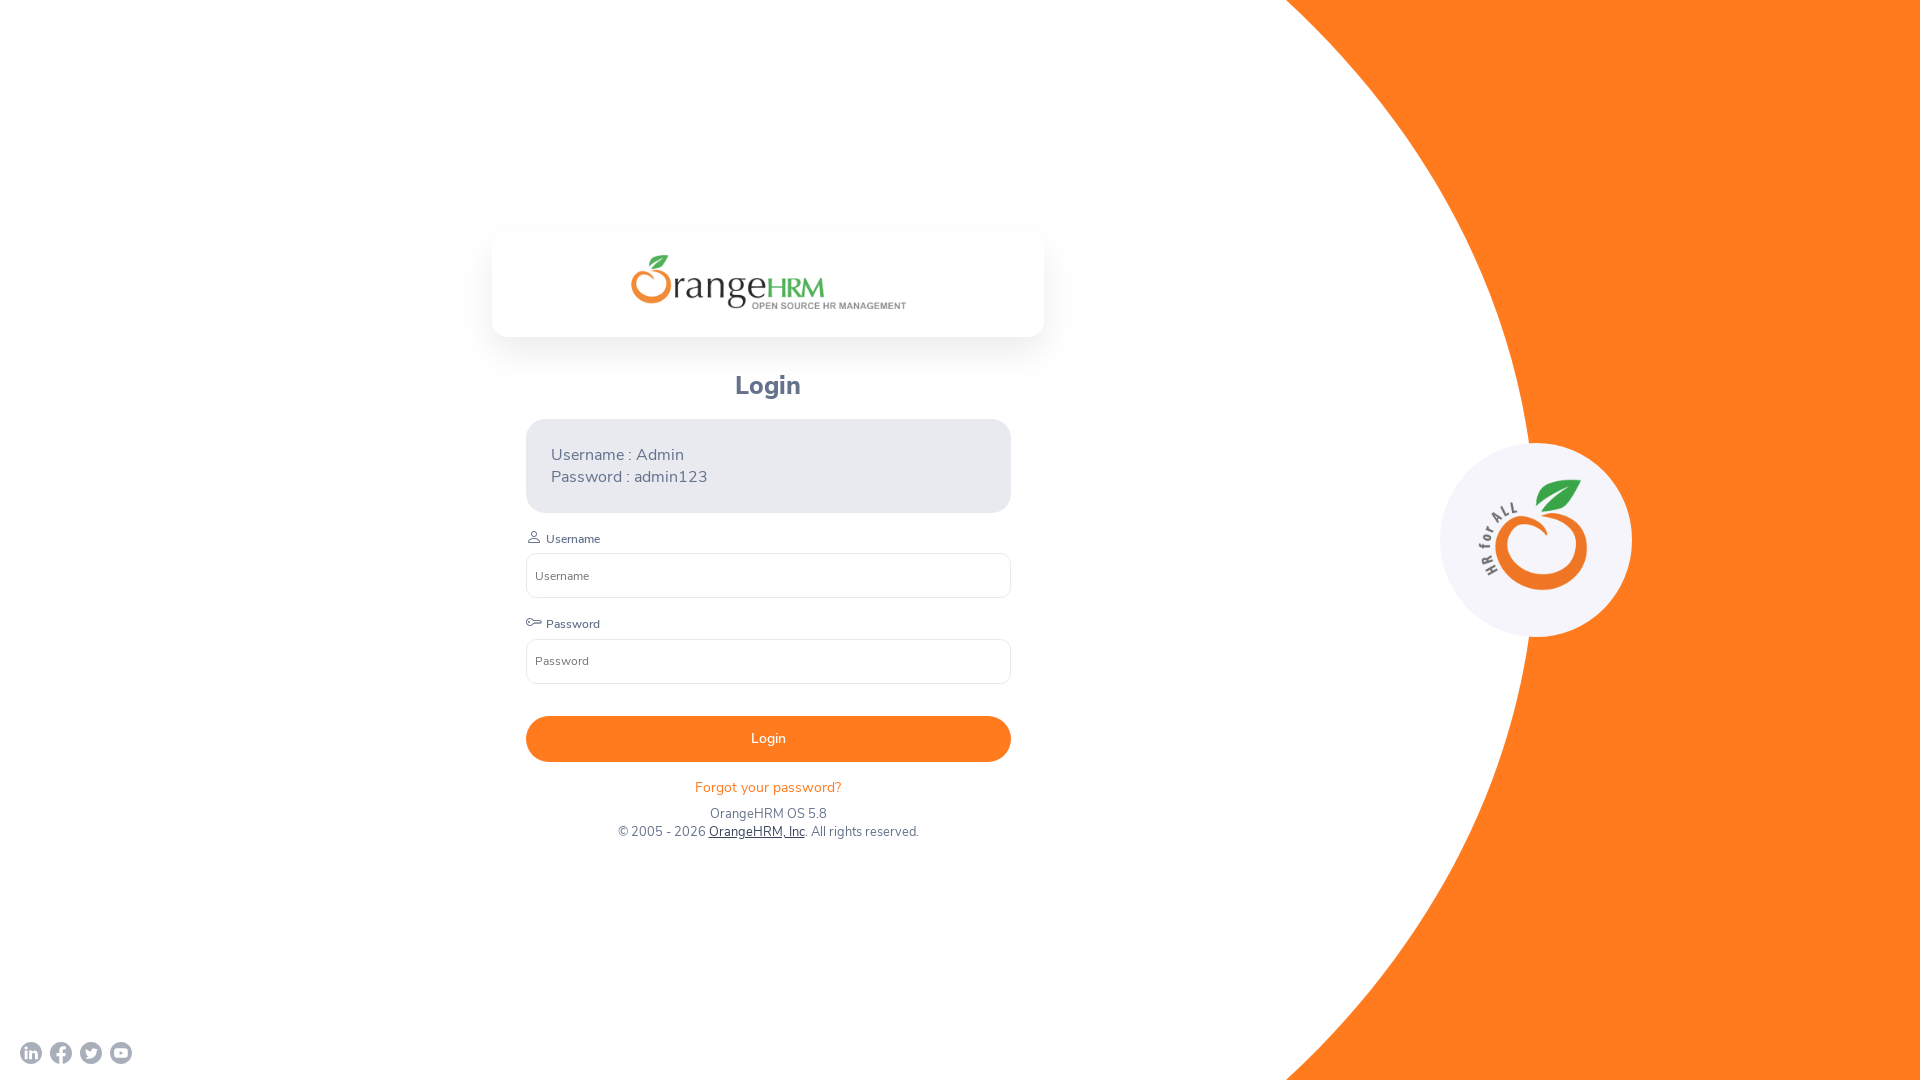

New window page object obtained
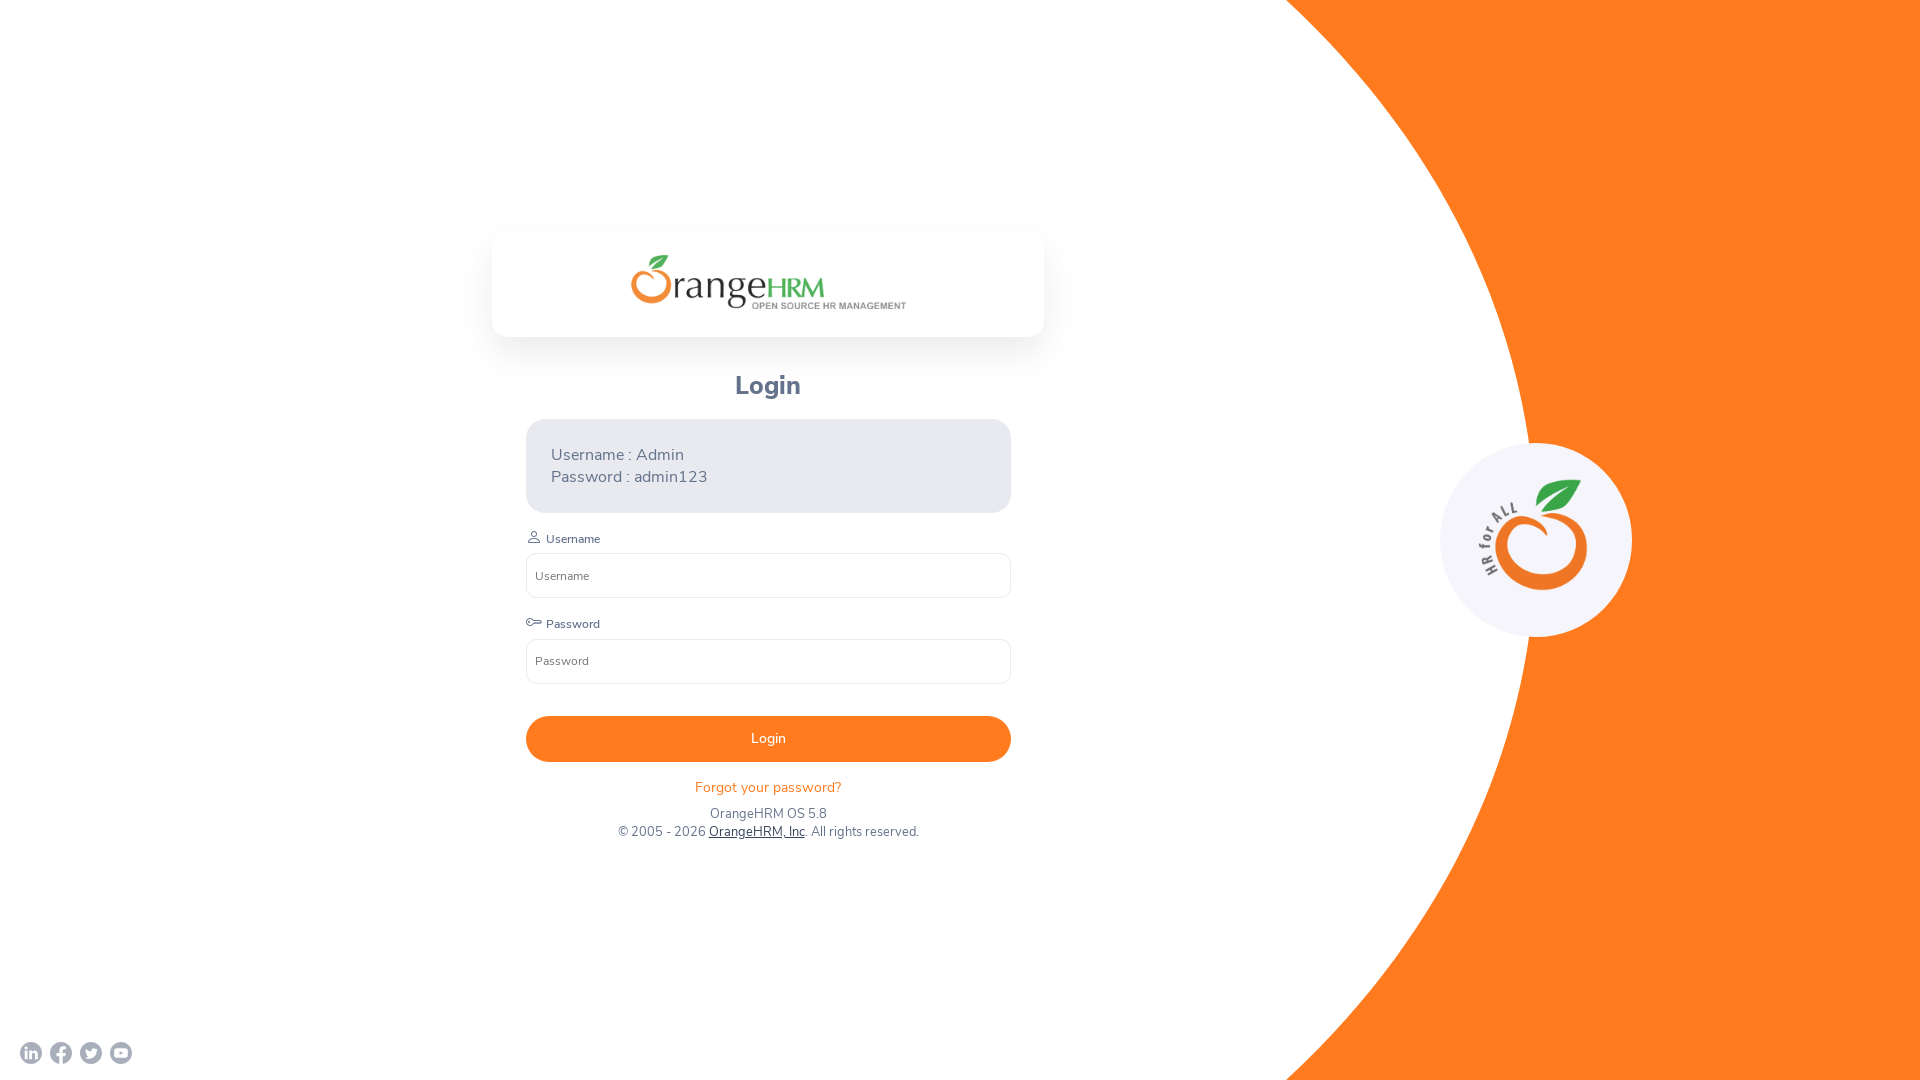

New window finished loading
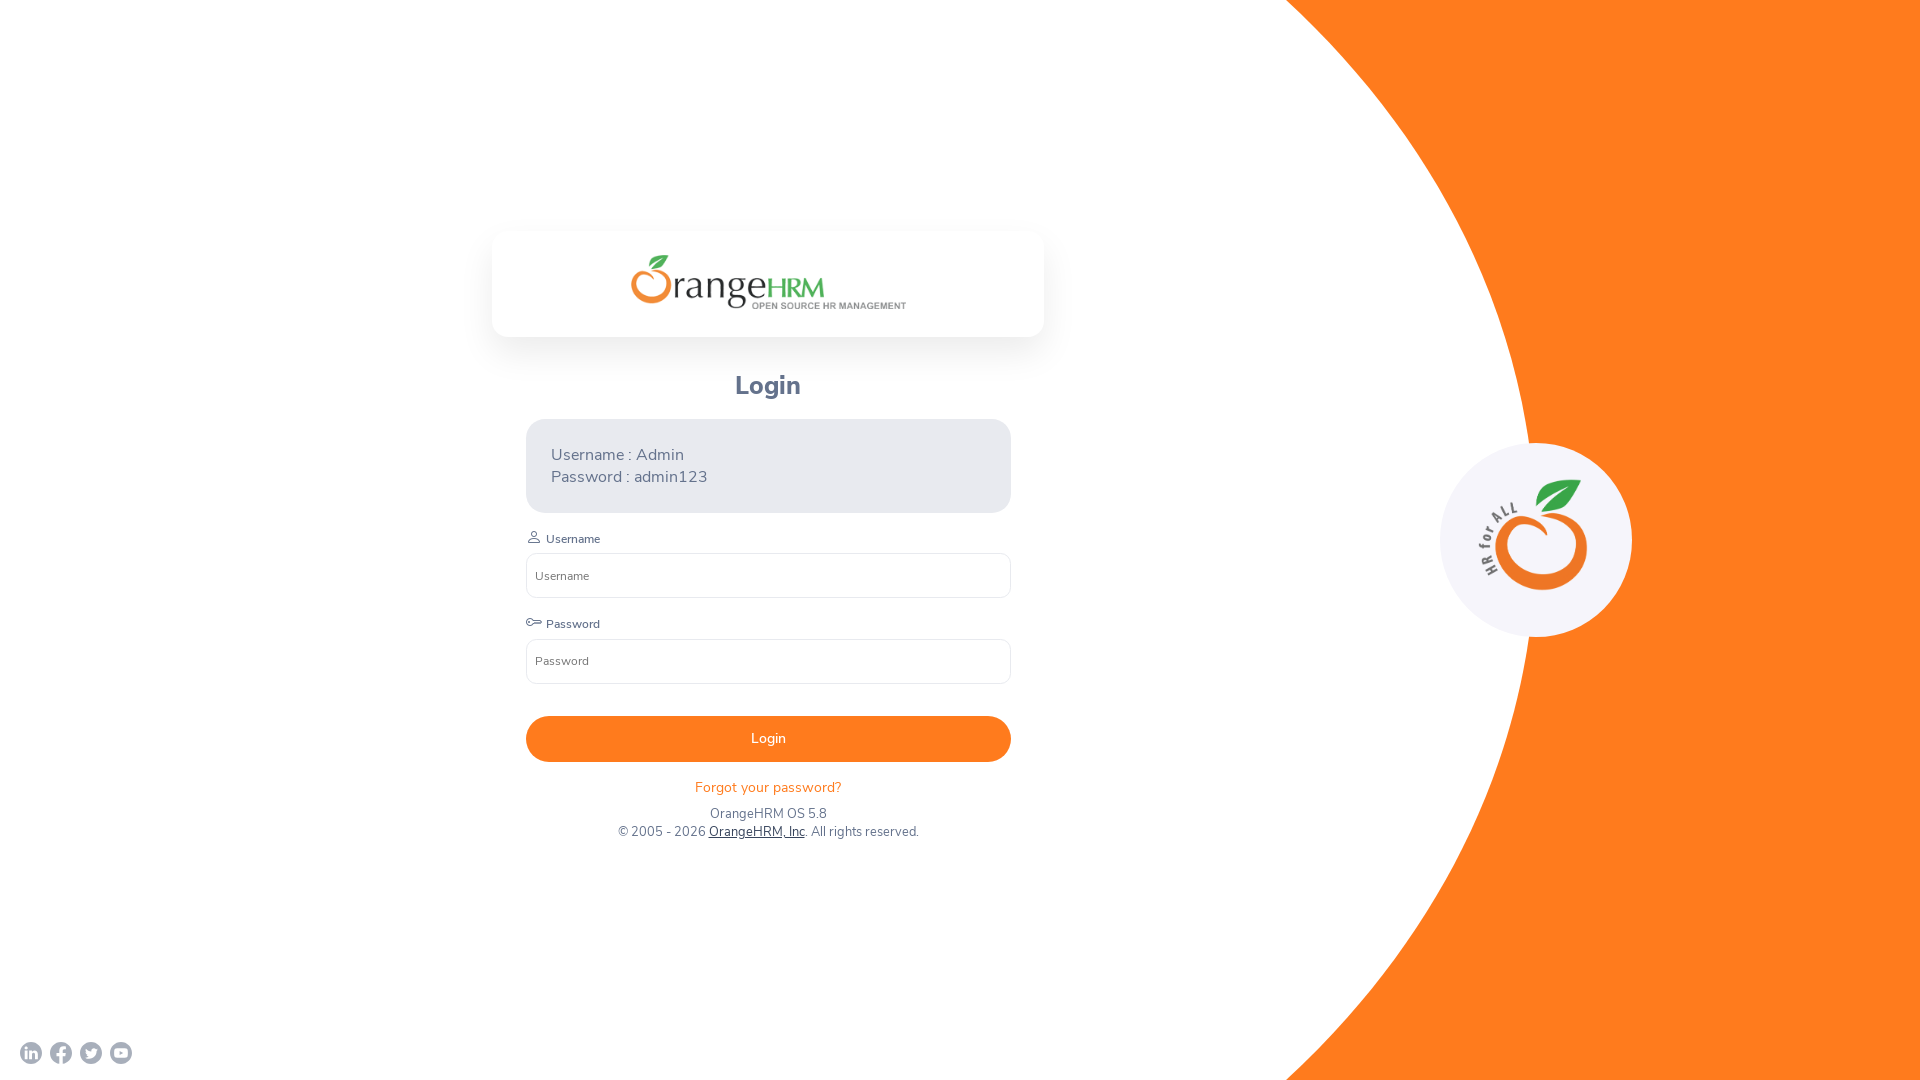

Retrieved all pages in browser context
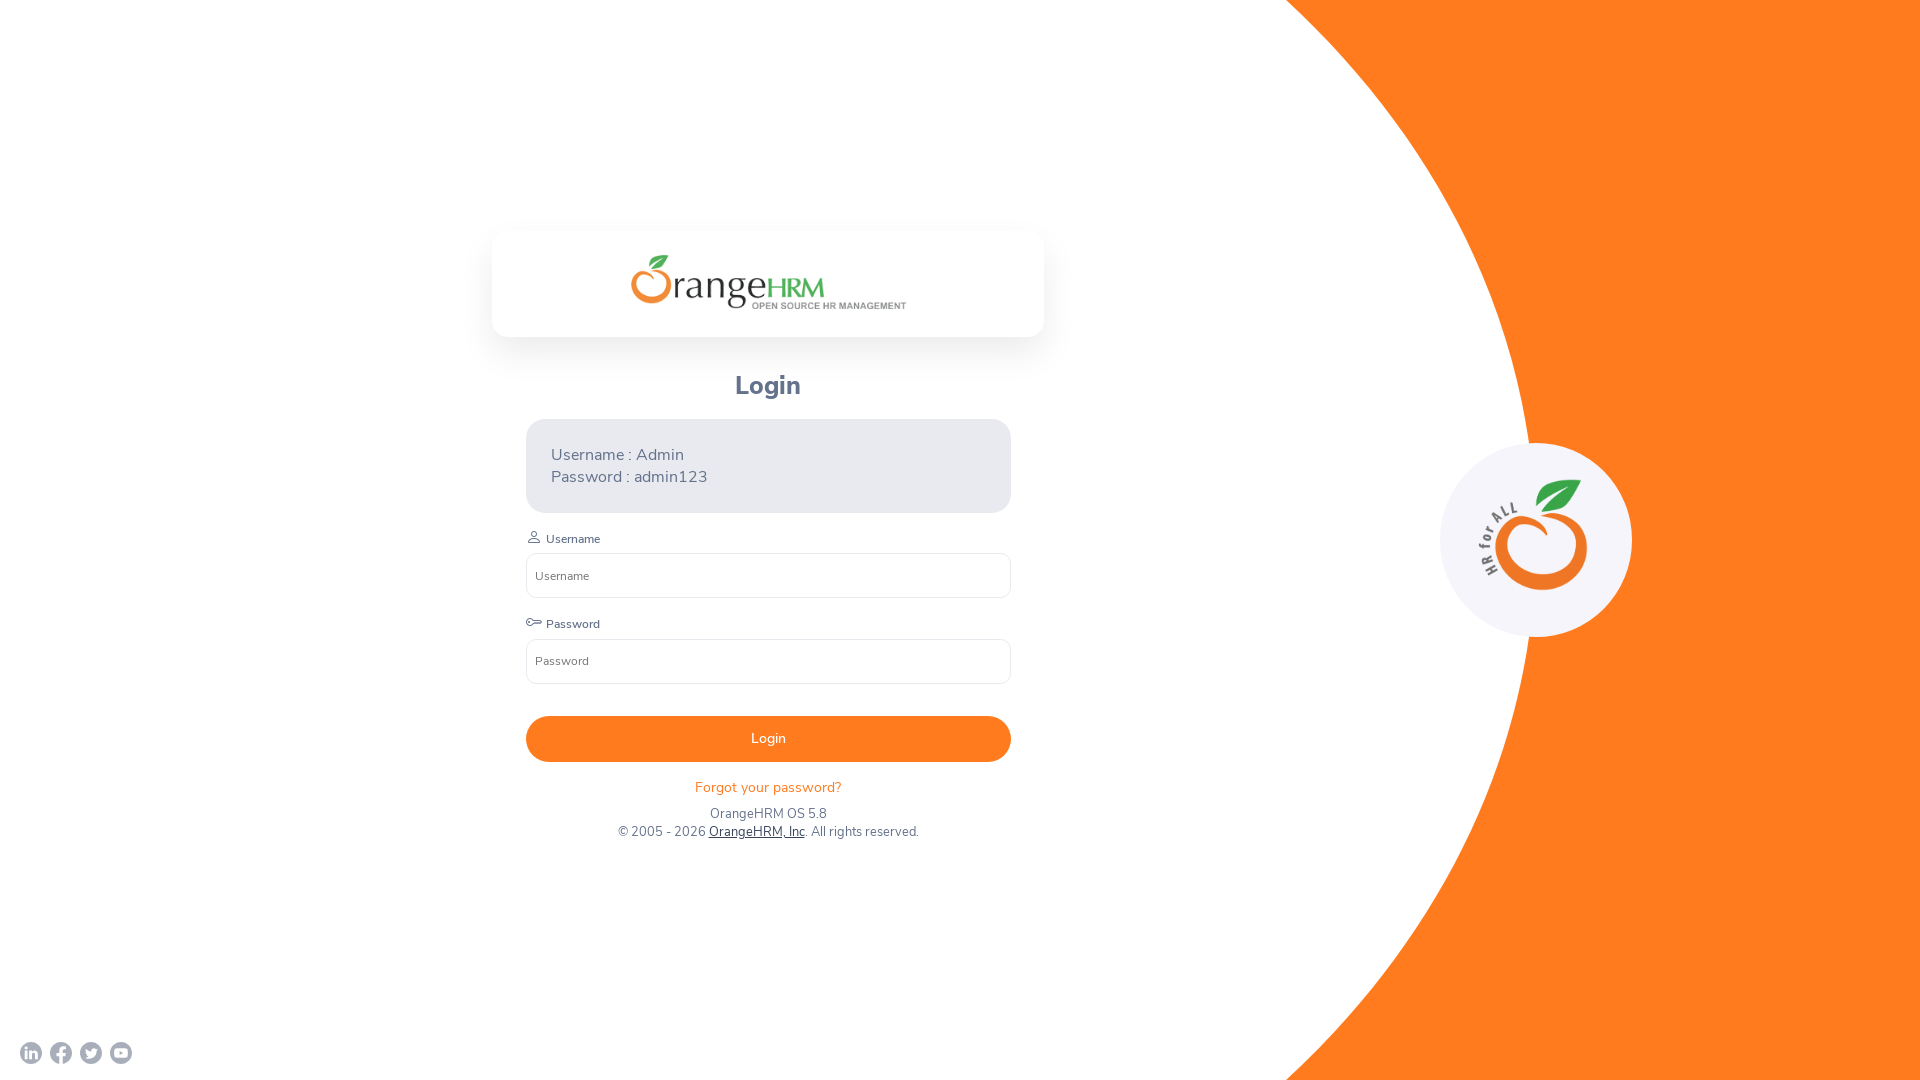

Retrieved page title: 'OrangeHRM'
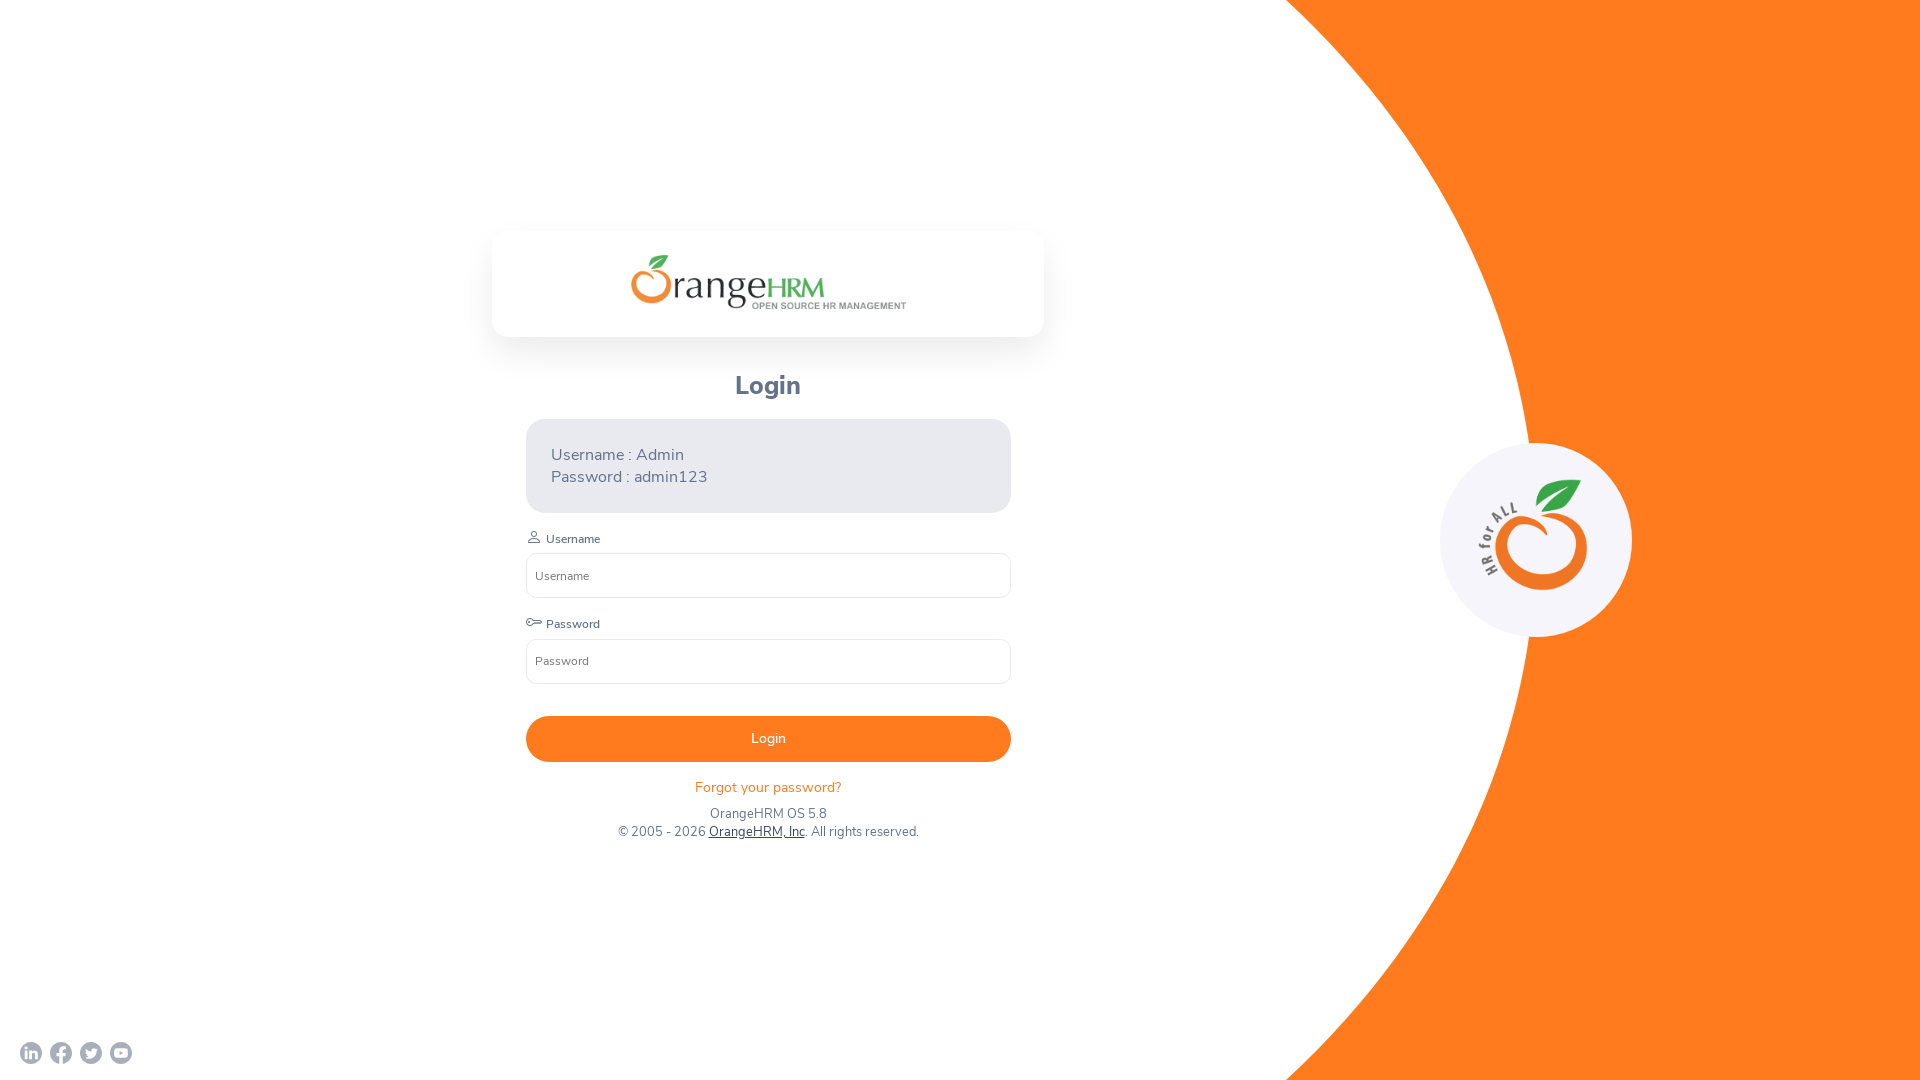

Brought OrangeHRM window to focus
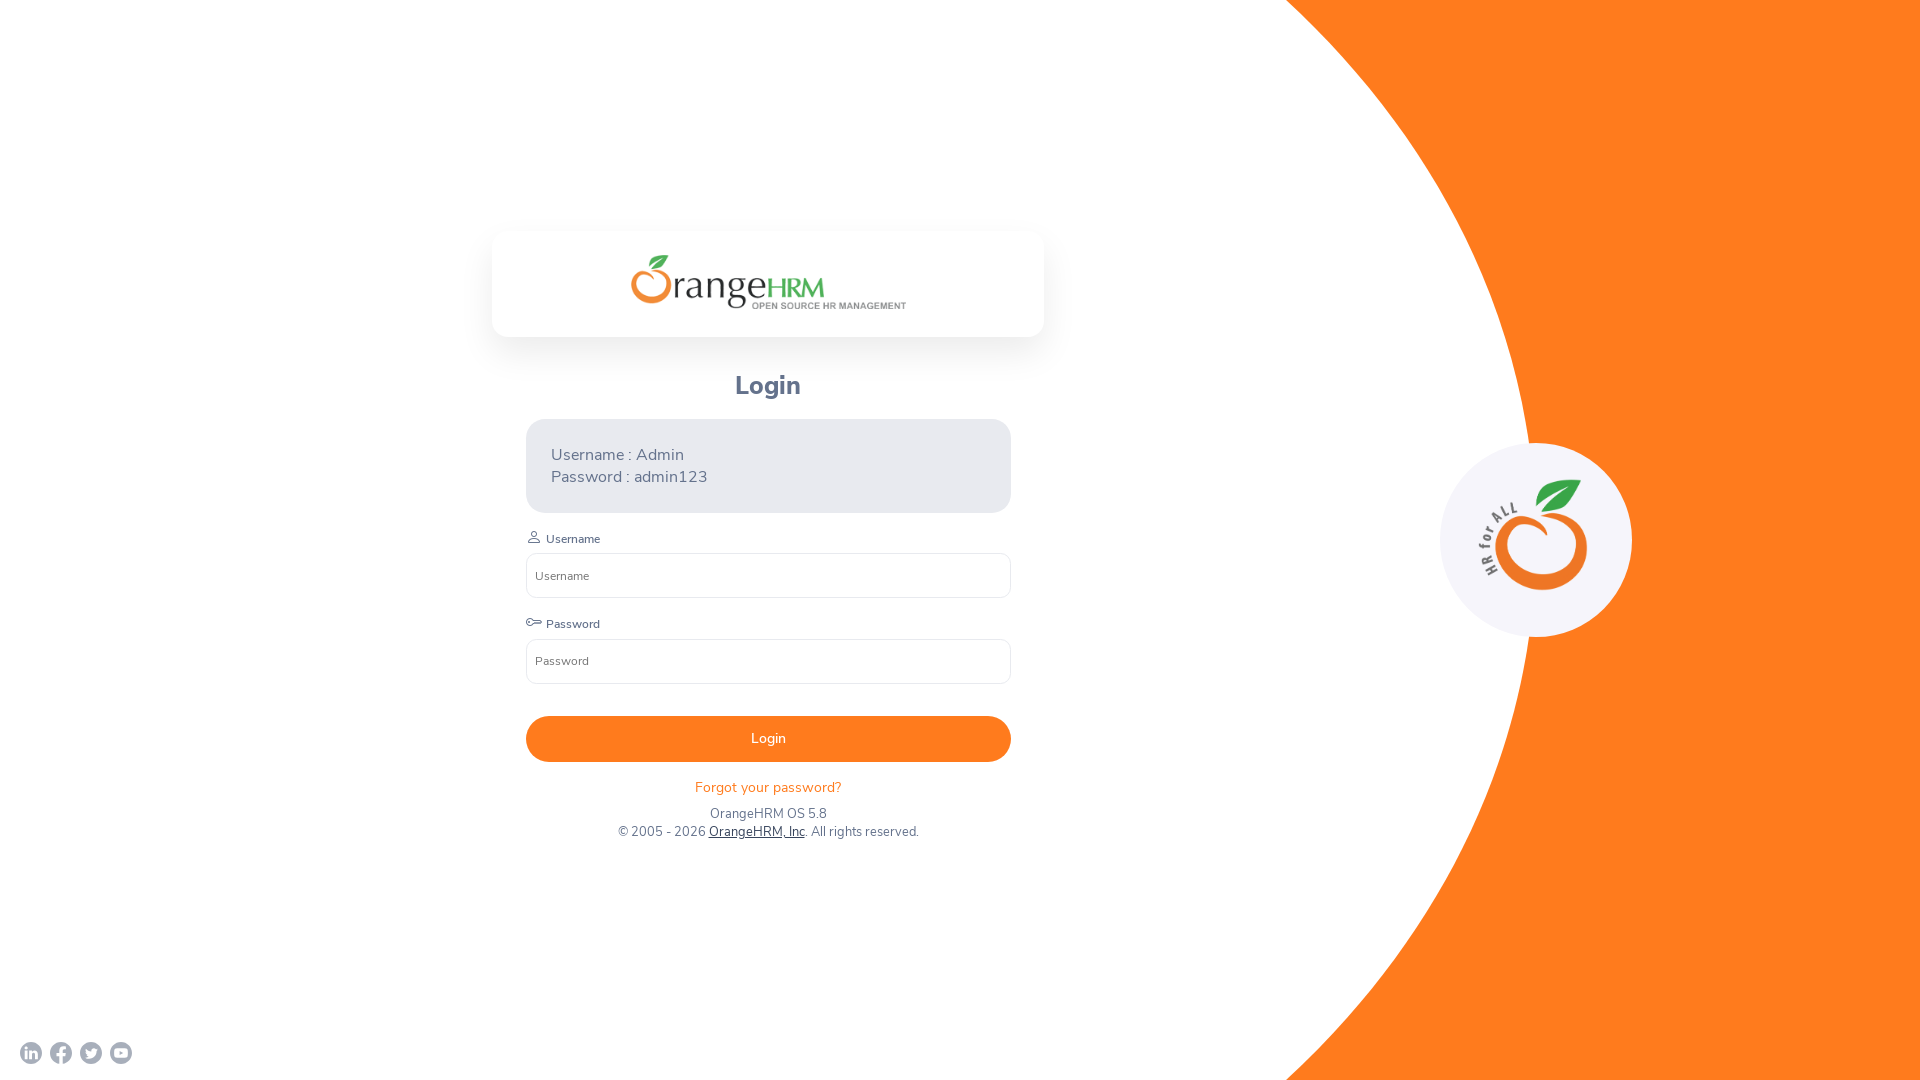

Retrieved page title: 'Human Resources Management Software | HRMS | OrangeHRM'
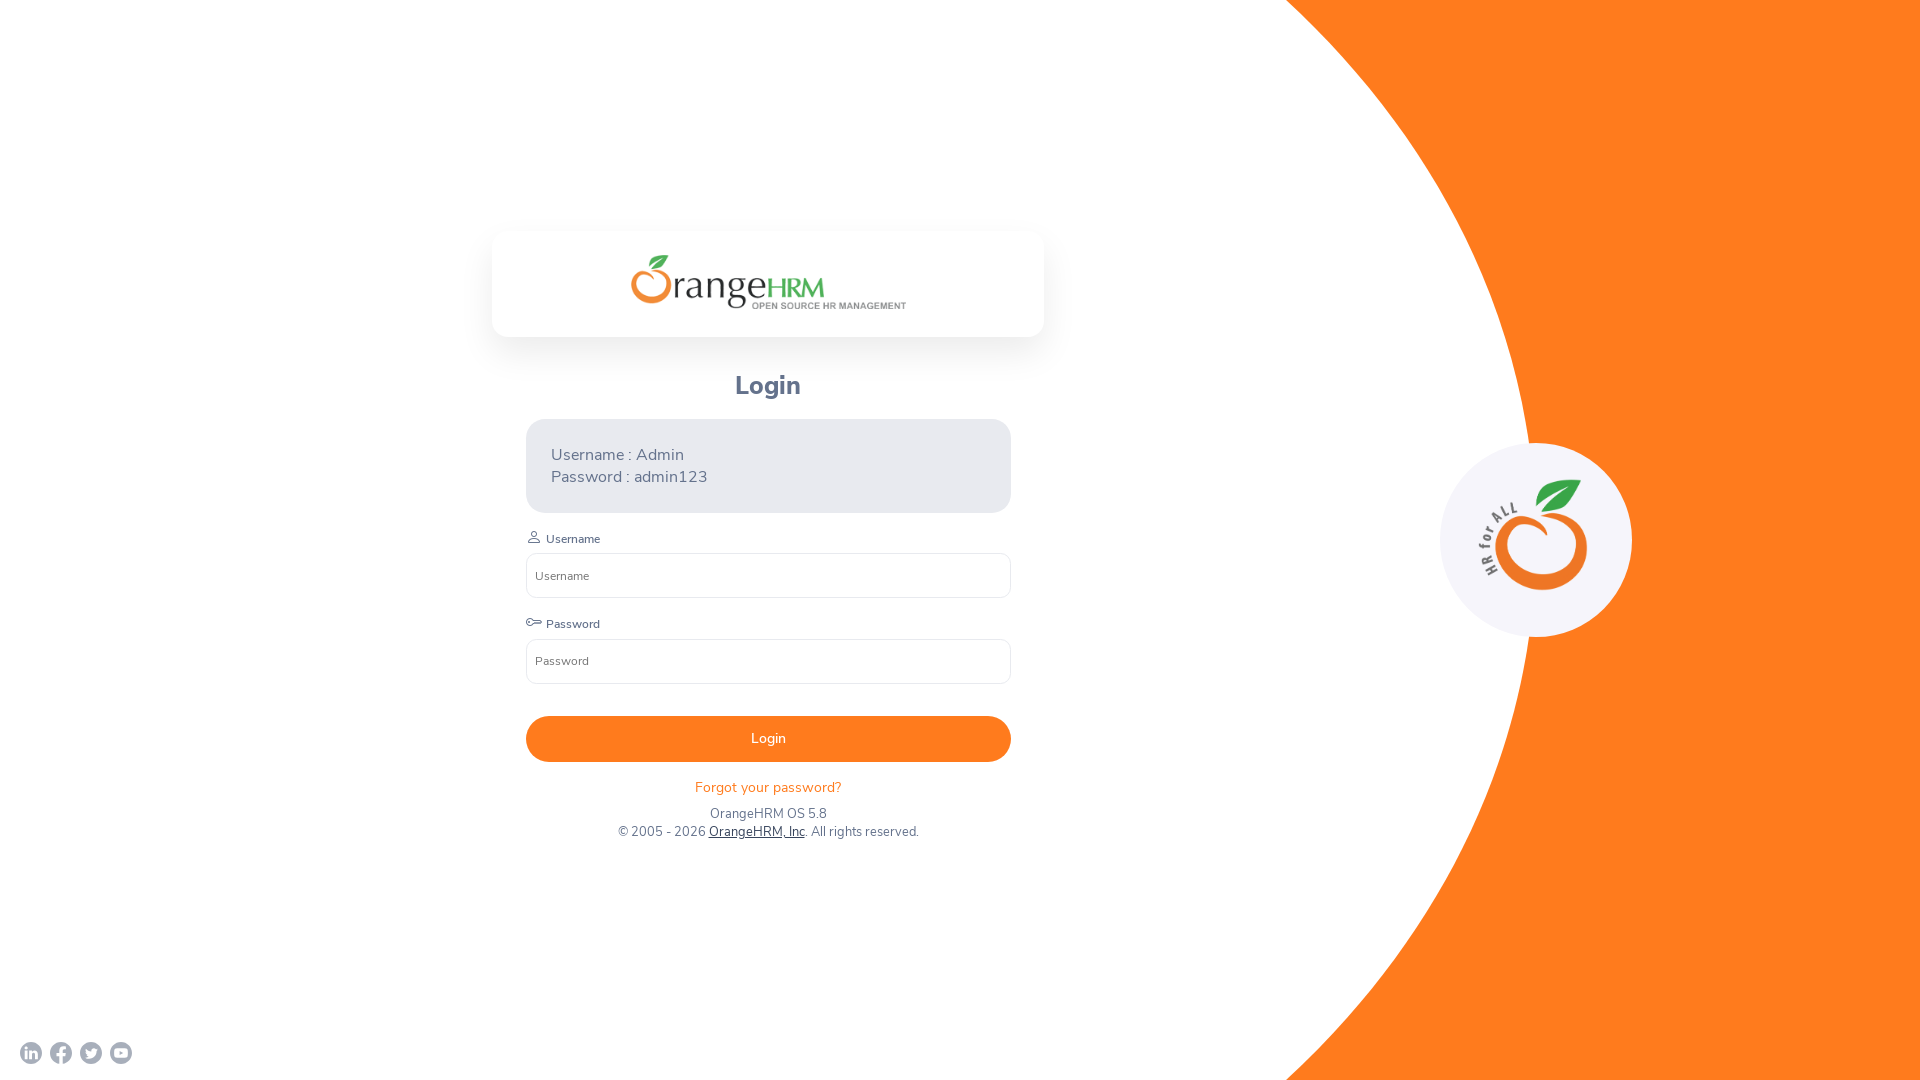

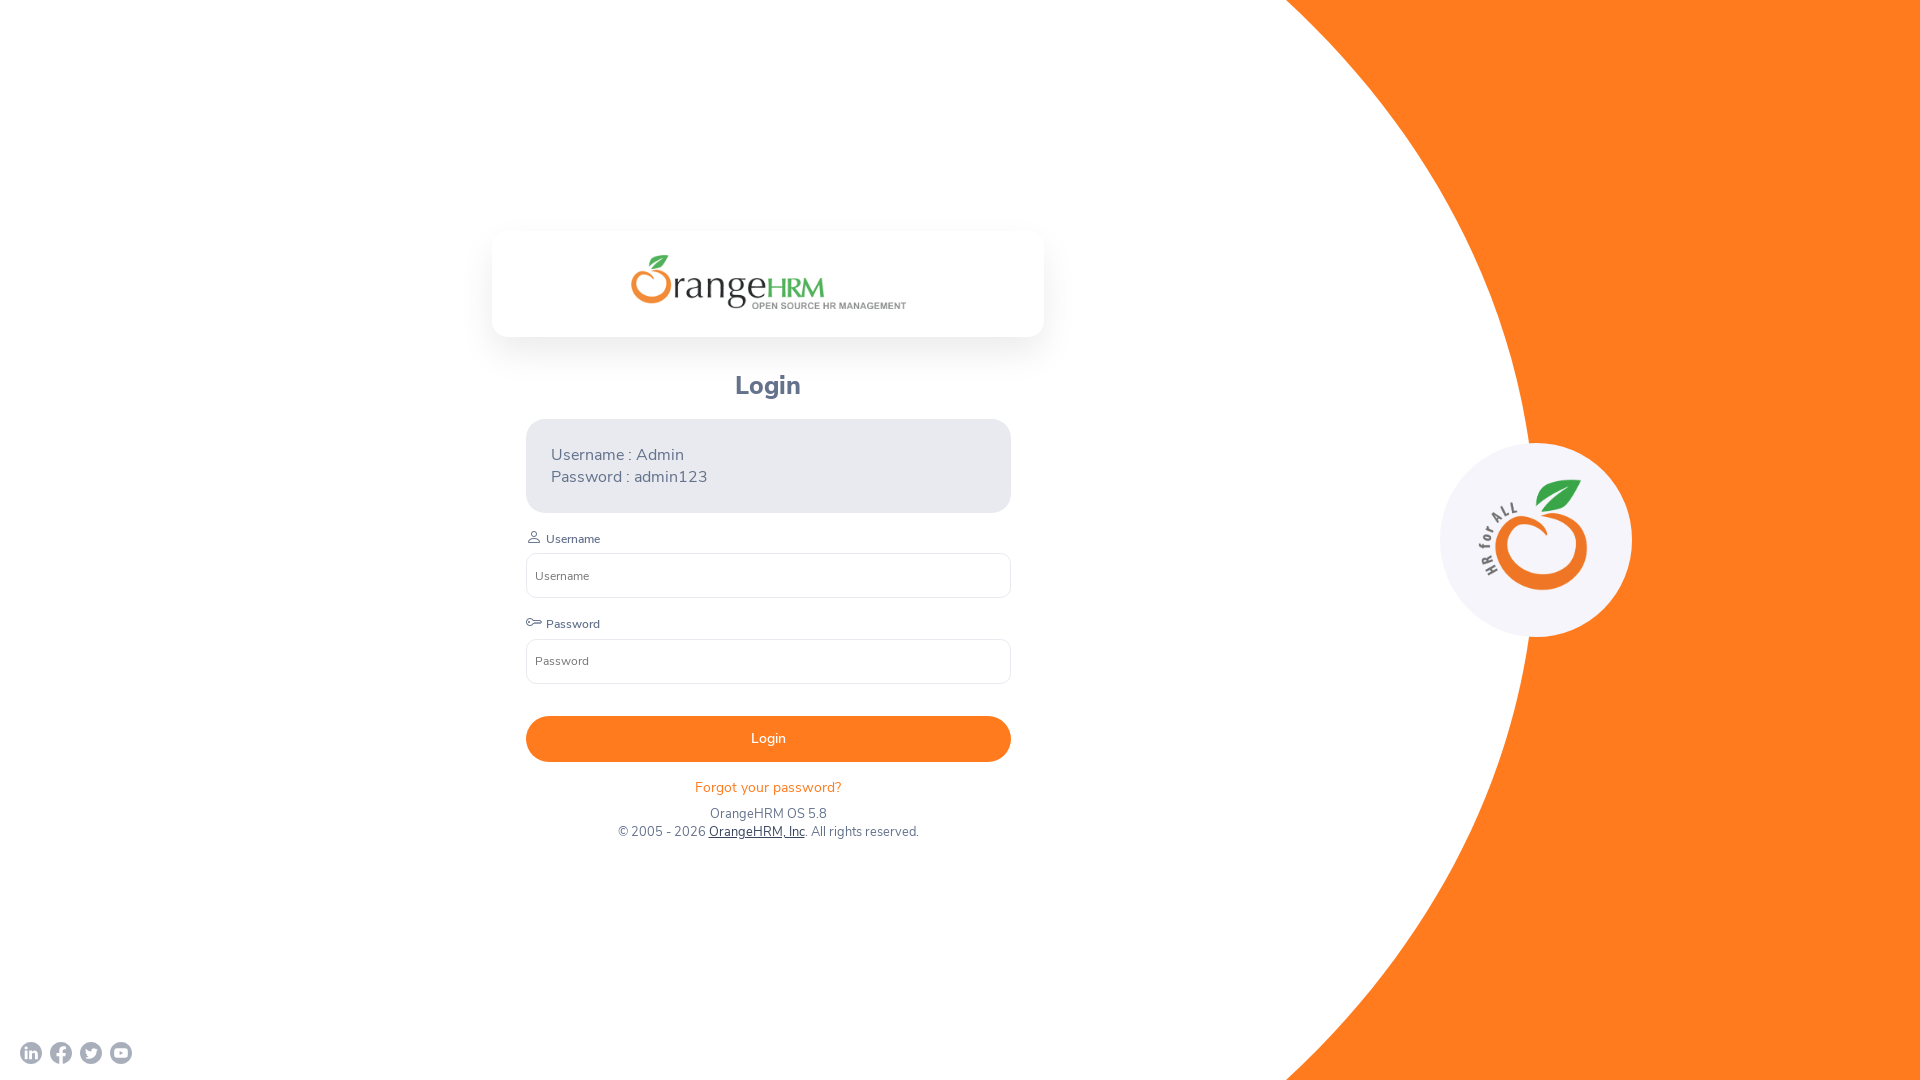